Tests carousel slide functionality by clicking the next button and verifying image changes

Starting URL: https://demoblaze.com/index.html

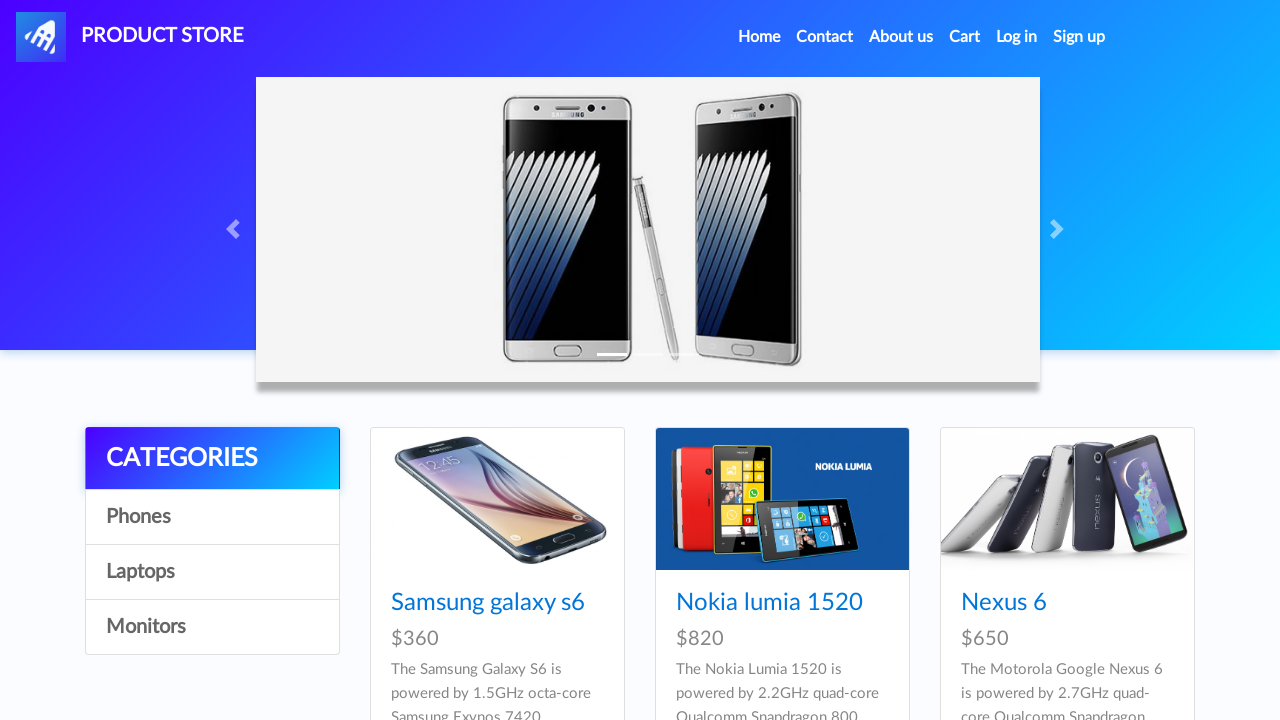

Clicked carousel next button to advance slide at (1060, 229) on .carousel-control-next-icon
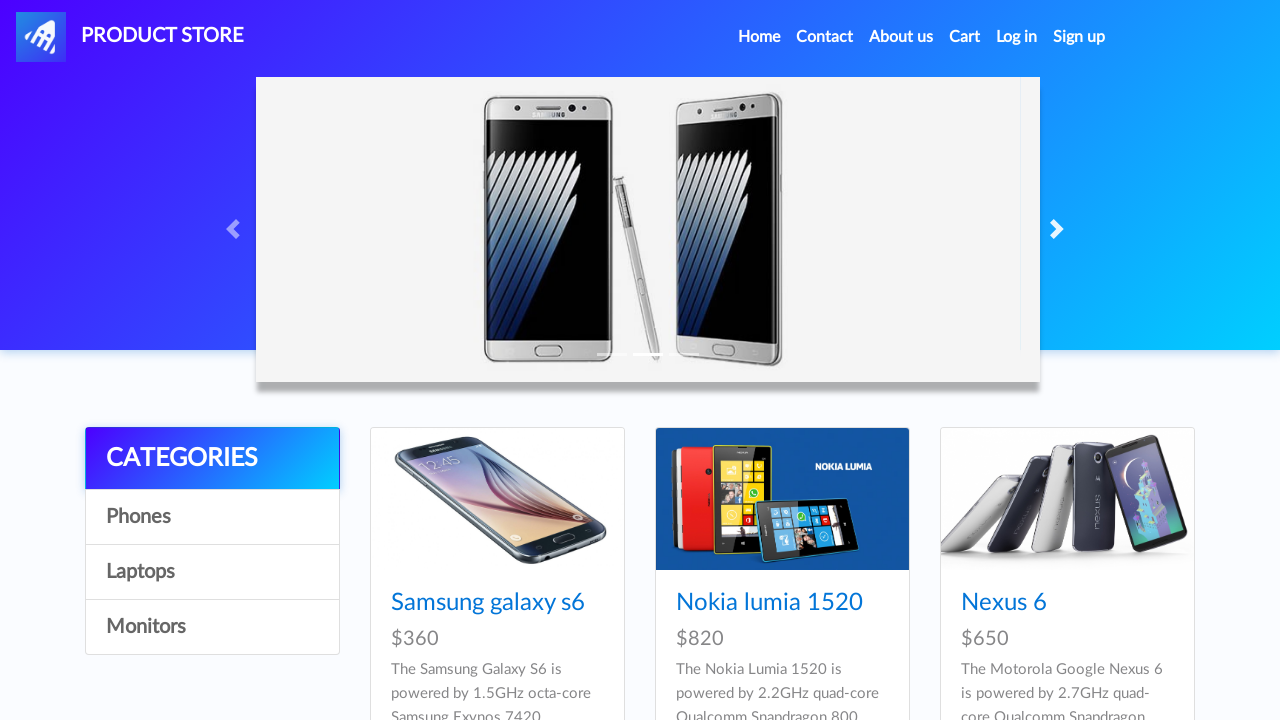

Retrieved active carousel image source to verify slide changed
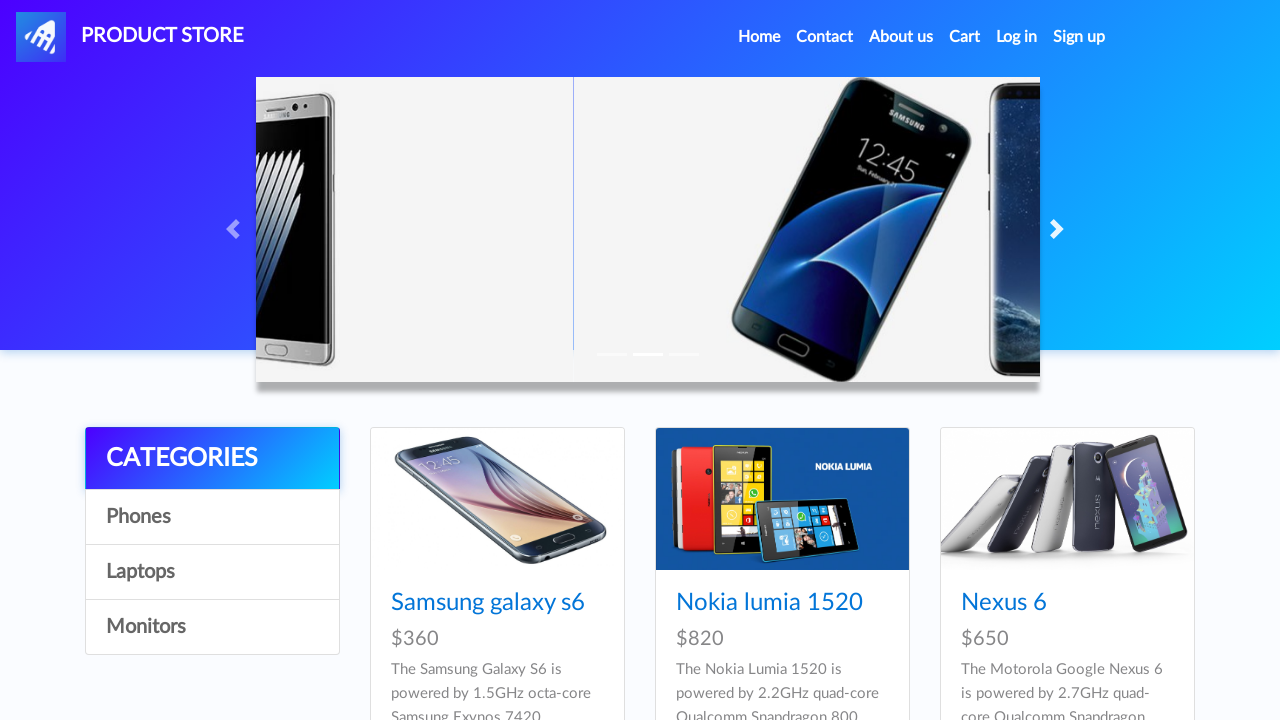

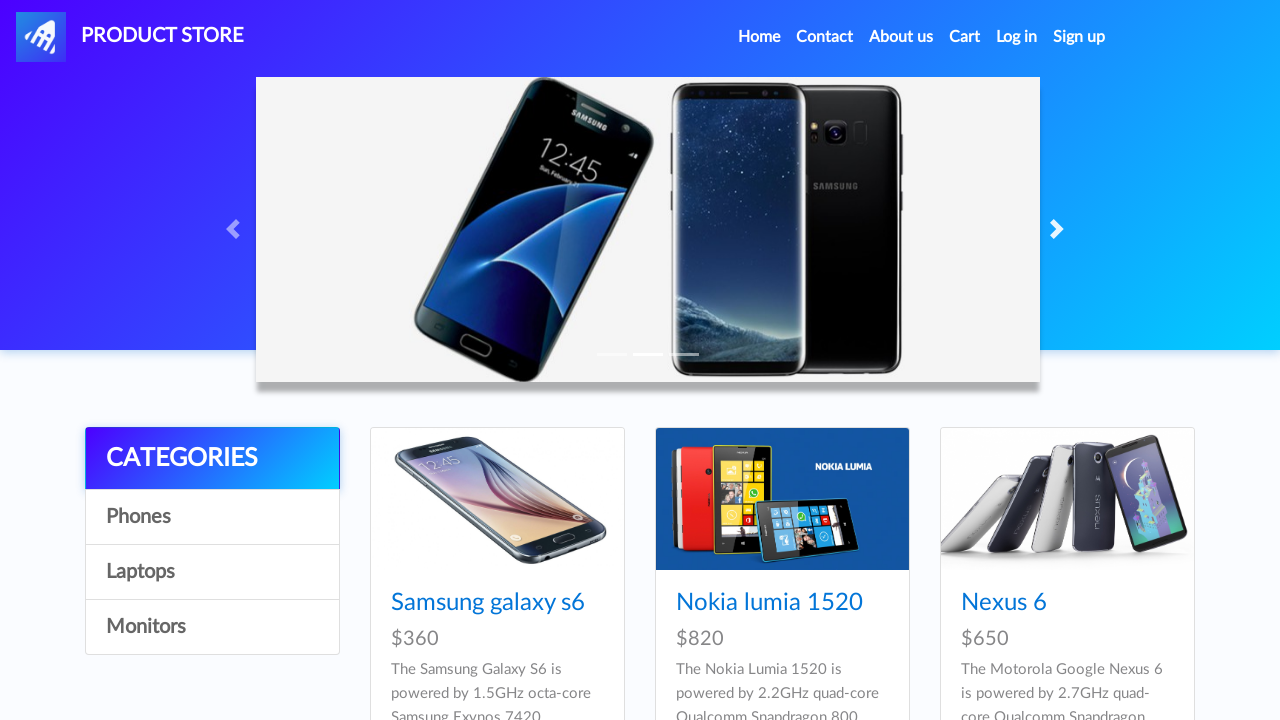